Navigates to jQueryUI page and refreshes it using JavaScript

Starting URL: https://jqueryui.com/

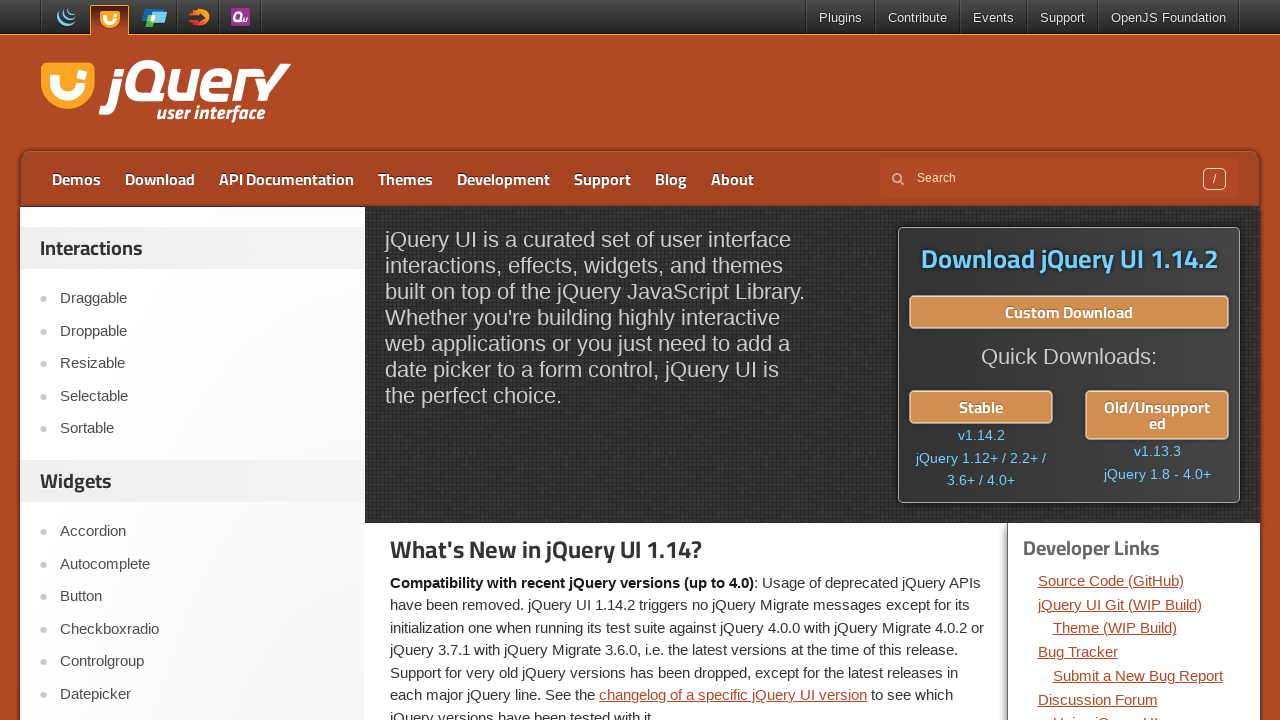

Navigated to jQueryUI homepage
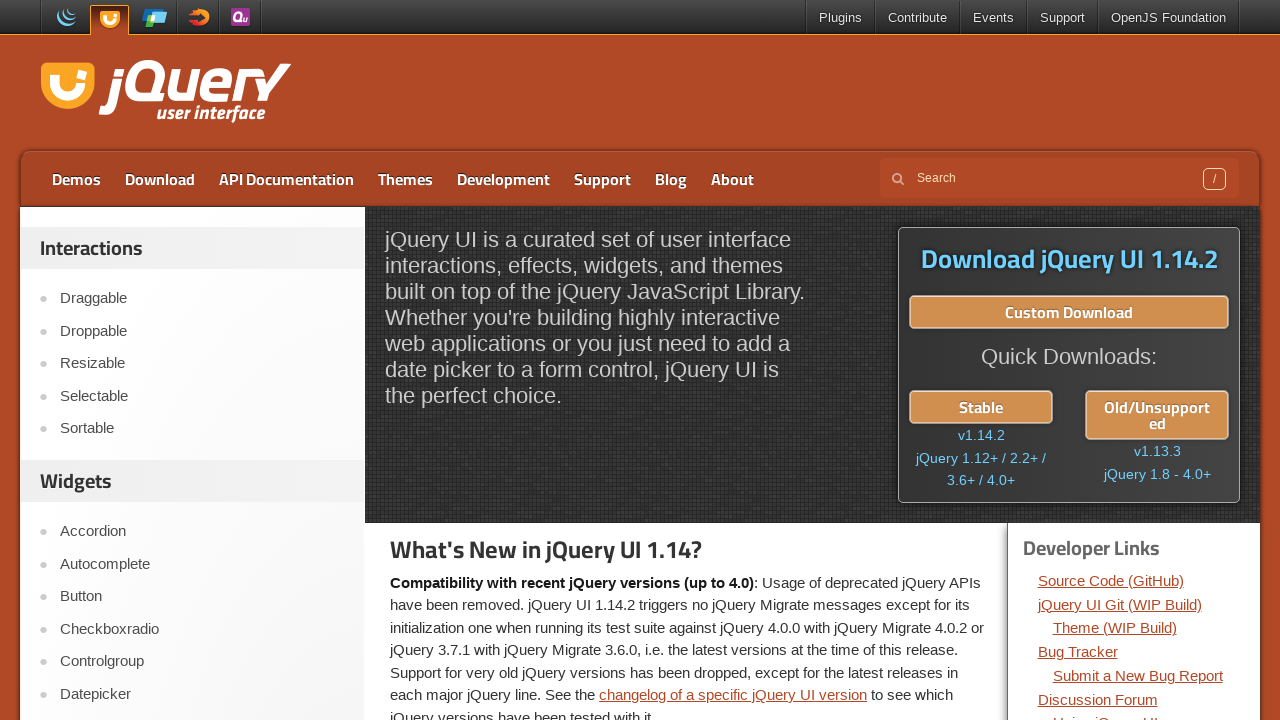

Refreshed page using JavaScript
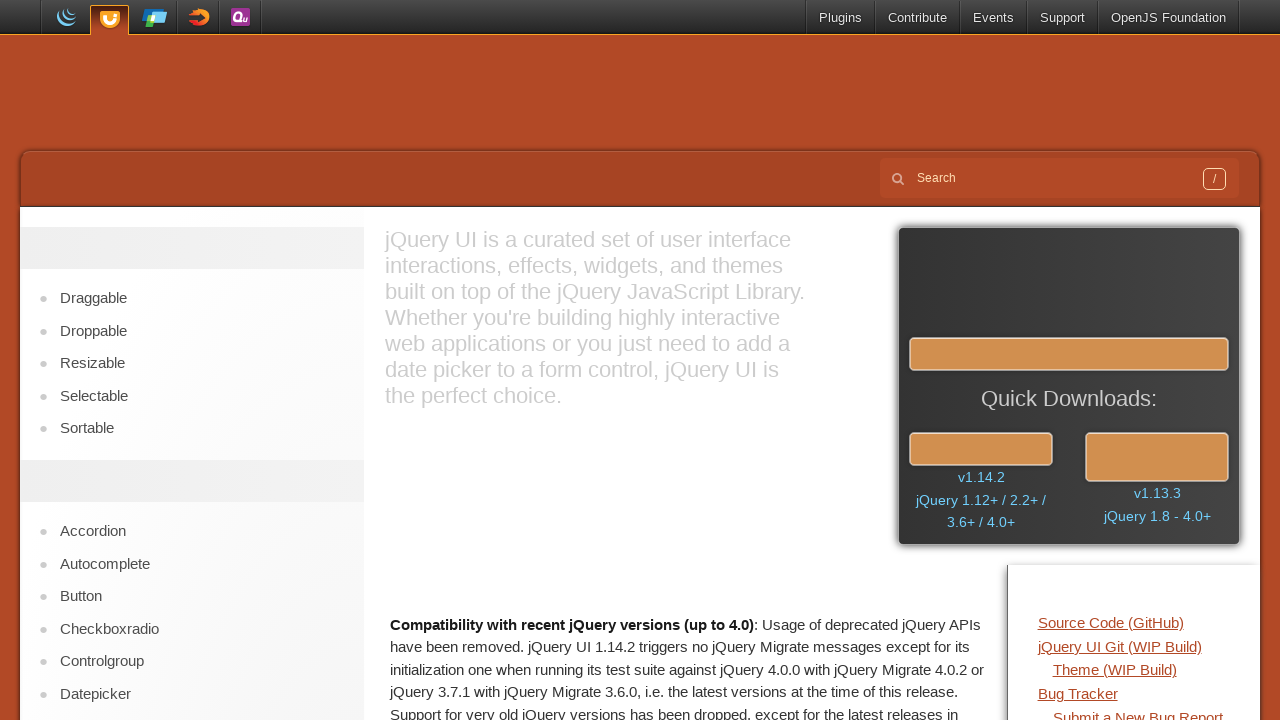

Page reload completed
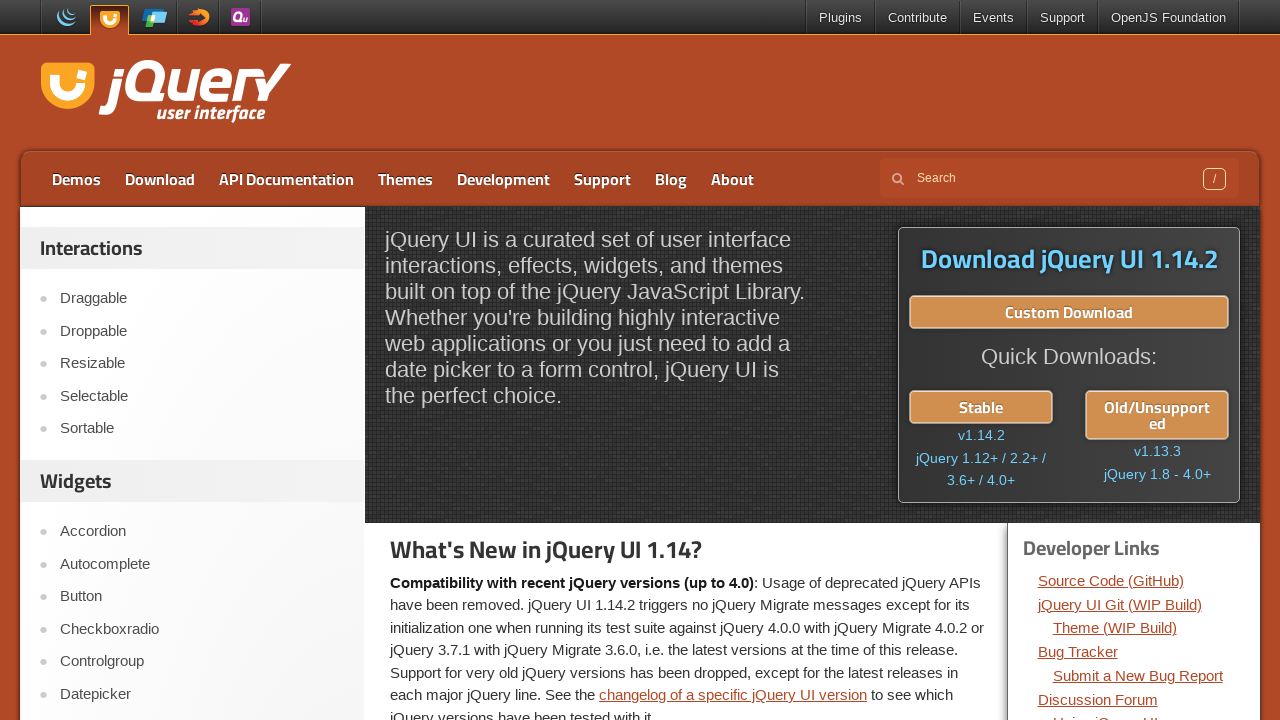

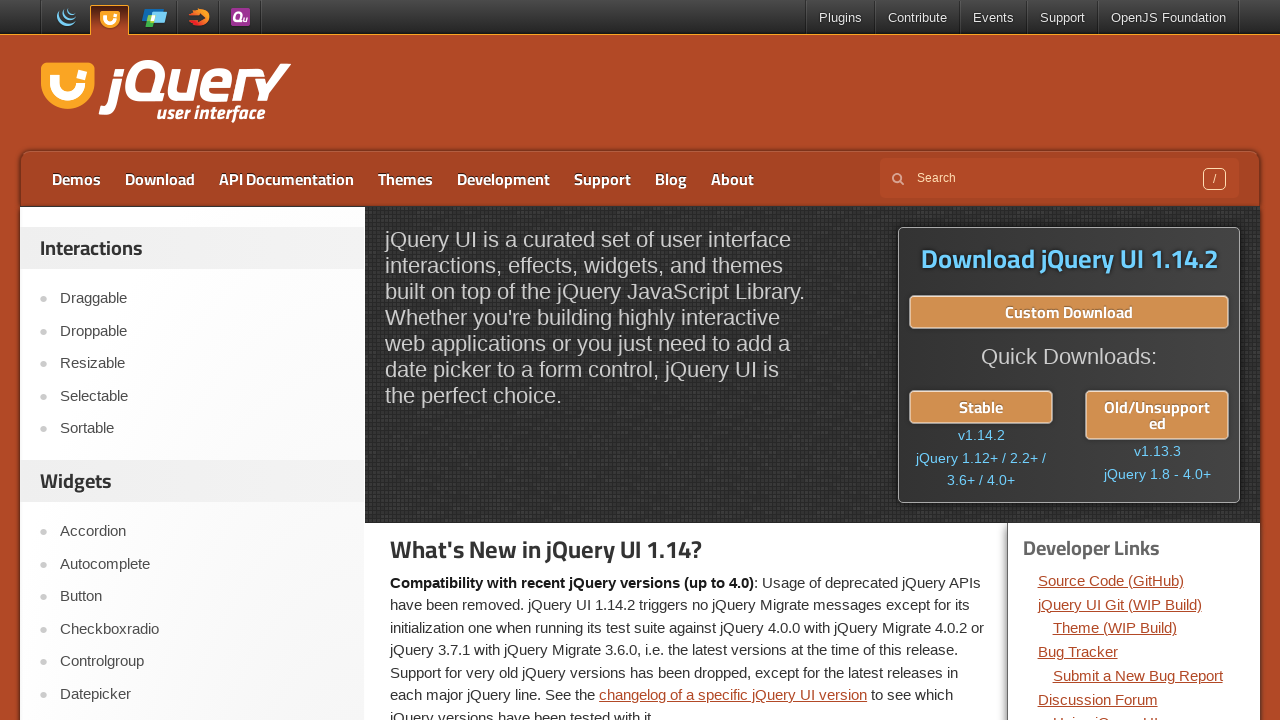